Tests that clicking "ElectronApplication" in the API sidebar navigates to the correct API page

Starting URL: https://playwright.dev/

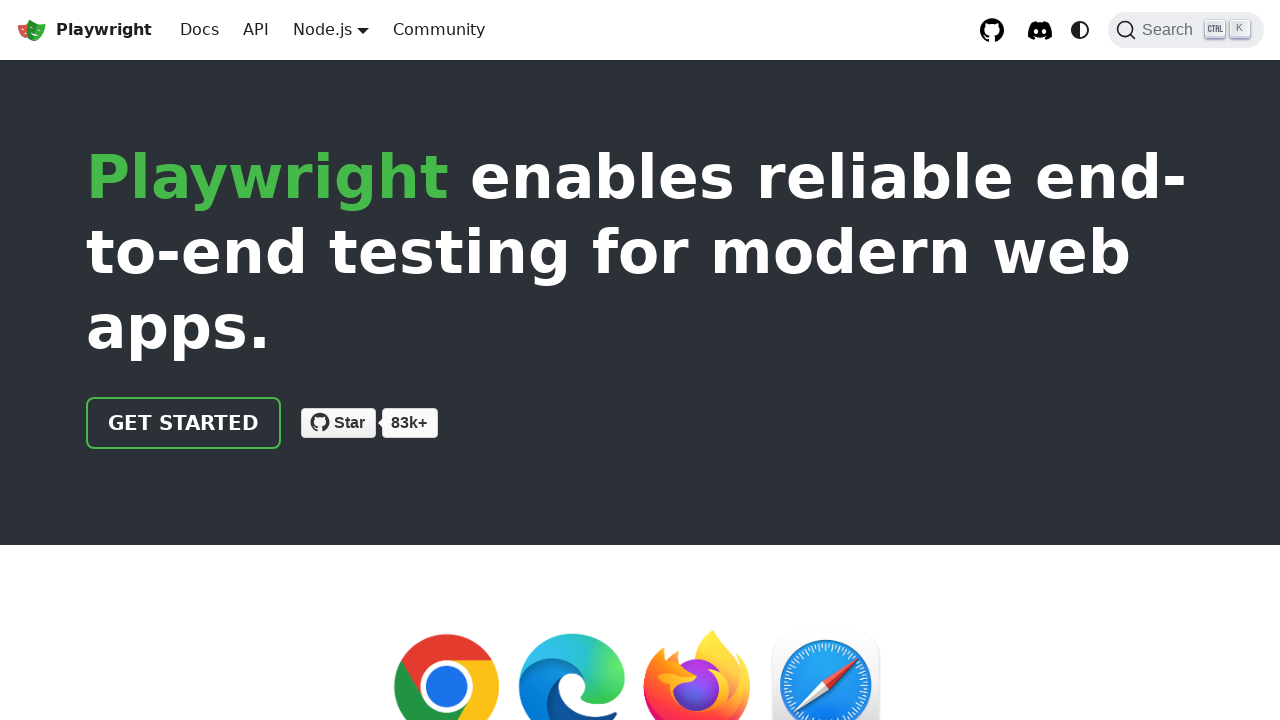

Clicked API button in navigation at (256, 30) on internal:role=link[name="API"s]
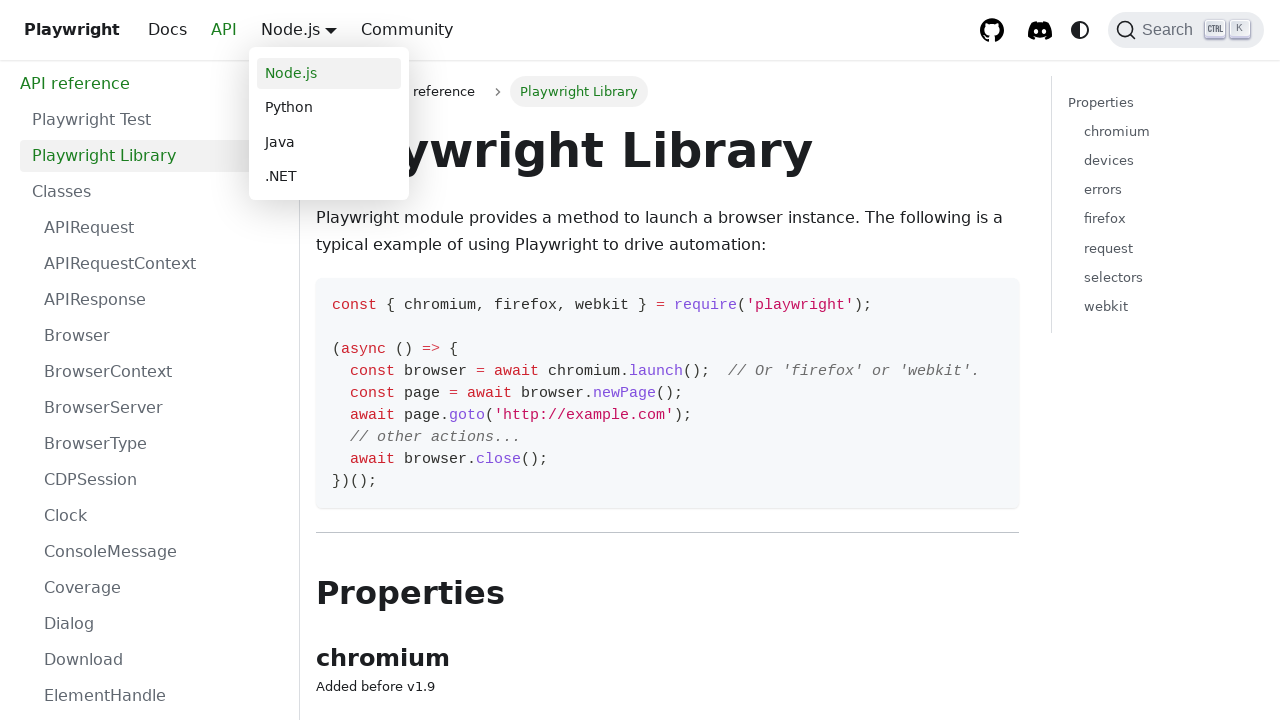

Clicked ElectronApplication in API sidebar at (161, 696) on .theme-doc-sidebar-item-category.theme-doc-sidebar-item-category-level-2.menu__l
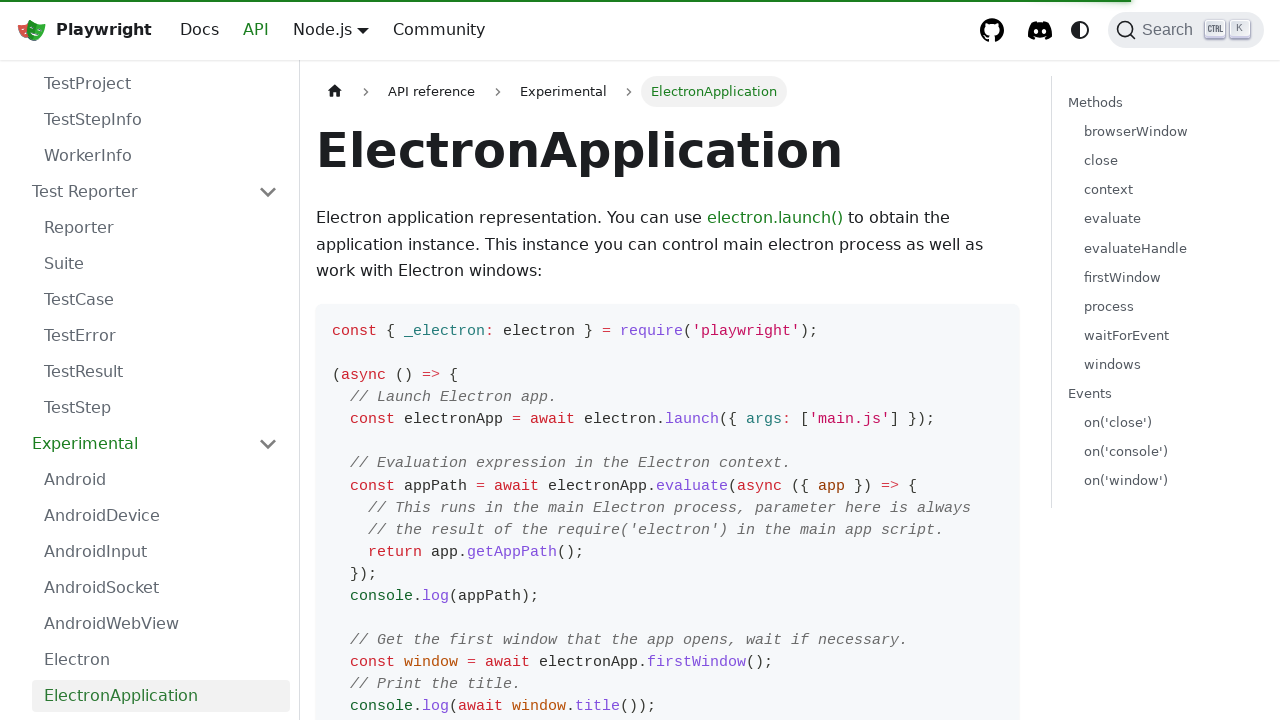

Verified URL navigated to ElectronApplication API page
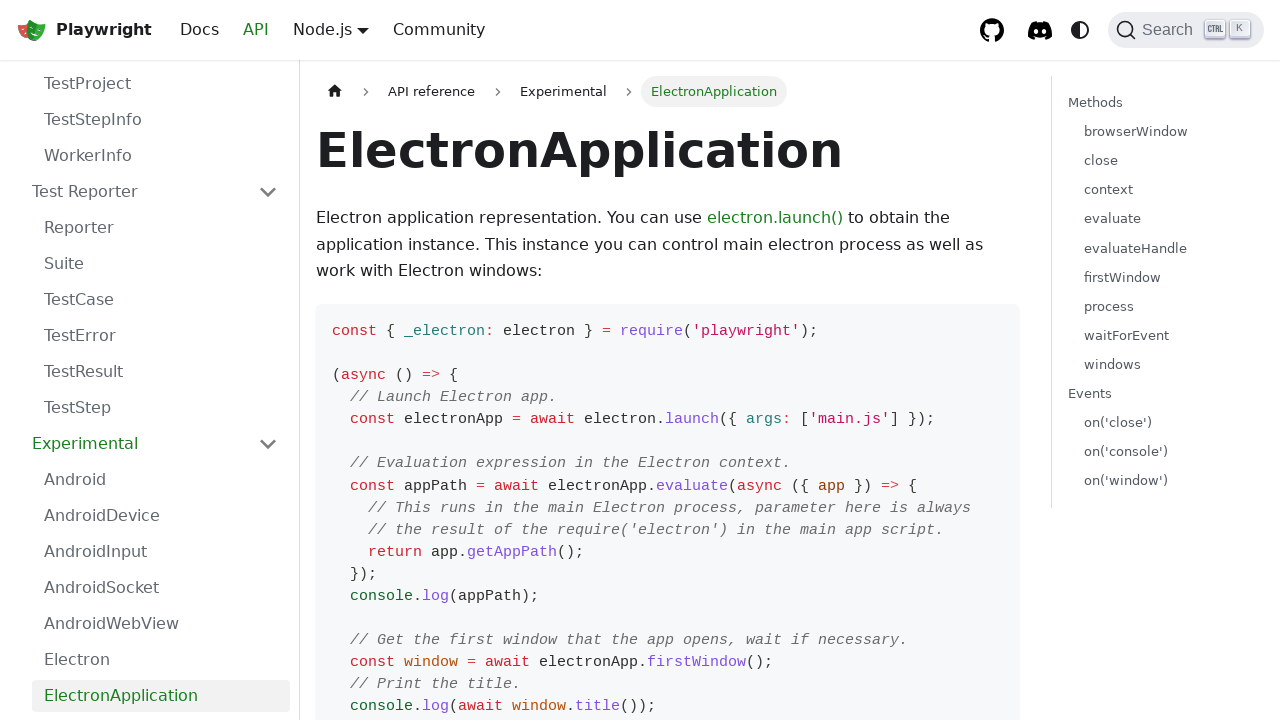

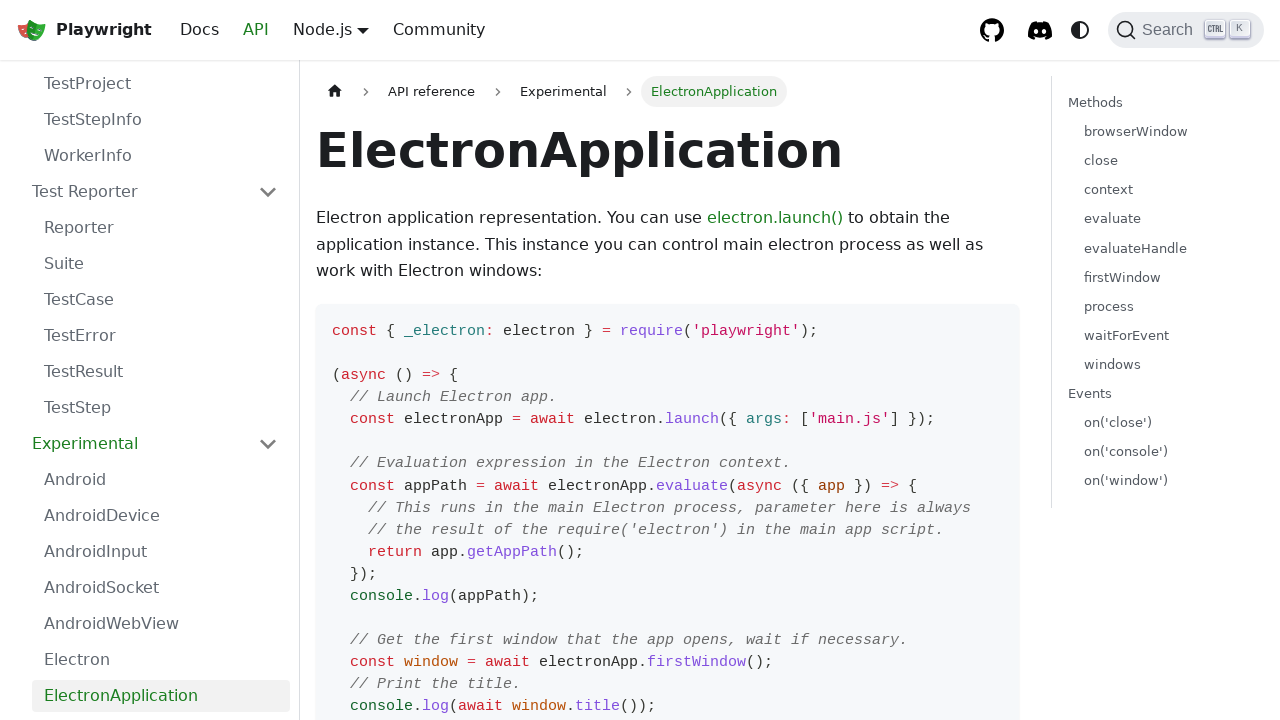